Tests basic dropdown selection by selecting "Cypress" option from a select element

Starting URL: https://www.leafground.com/select.xhtml

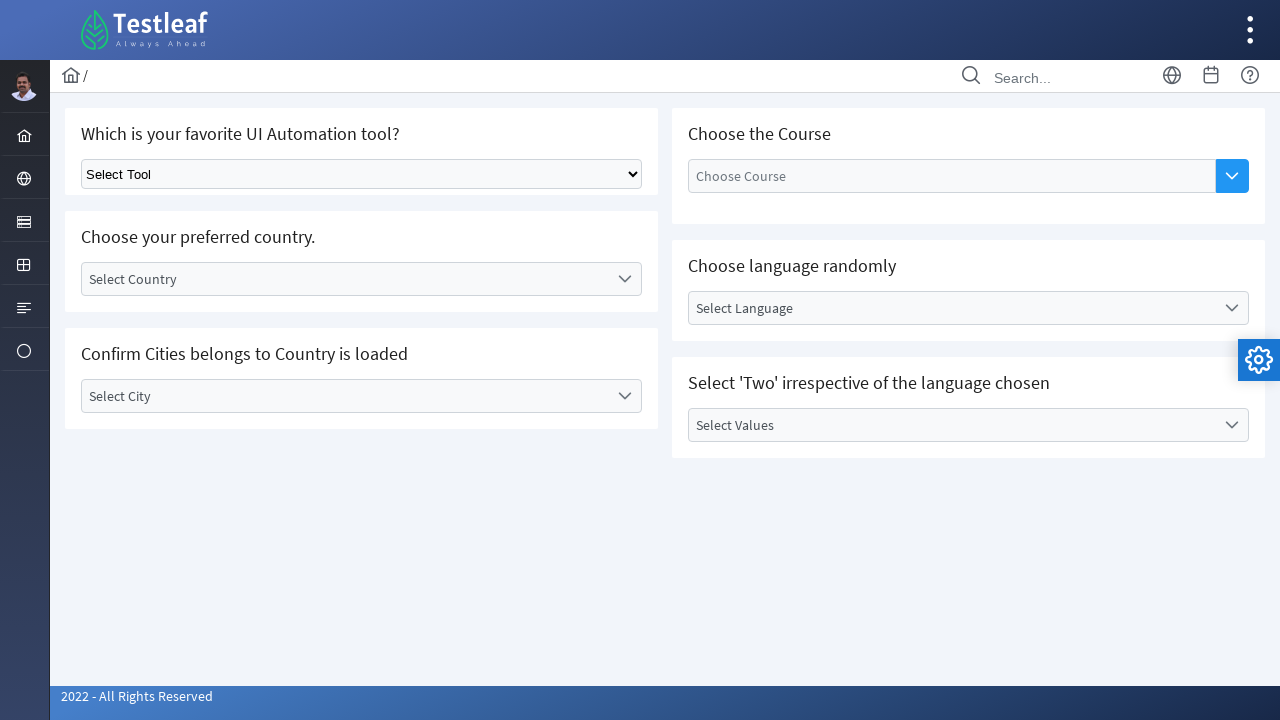

Navigated to LeafGround select.xhtml page
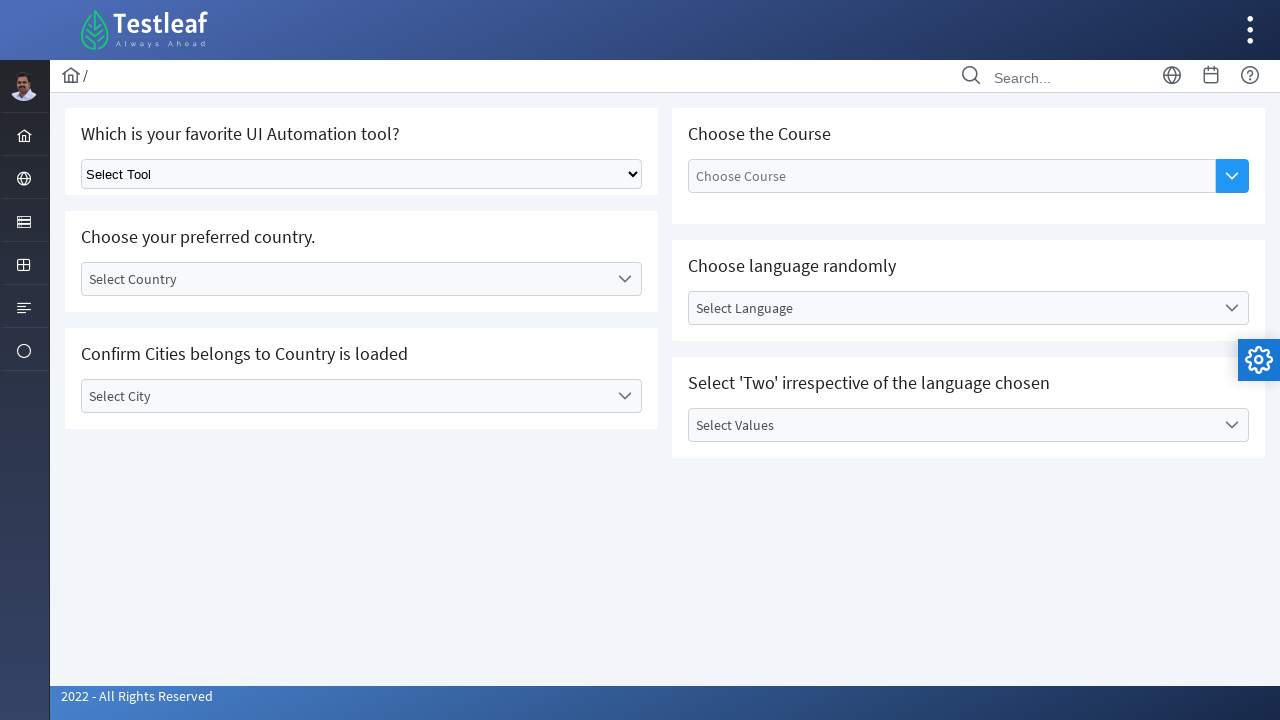

Located the basic dropdown select element
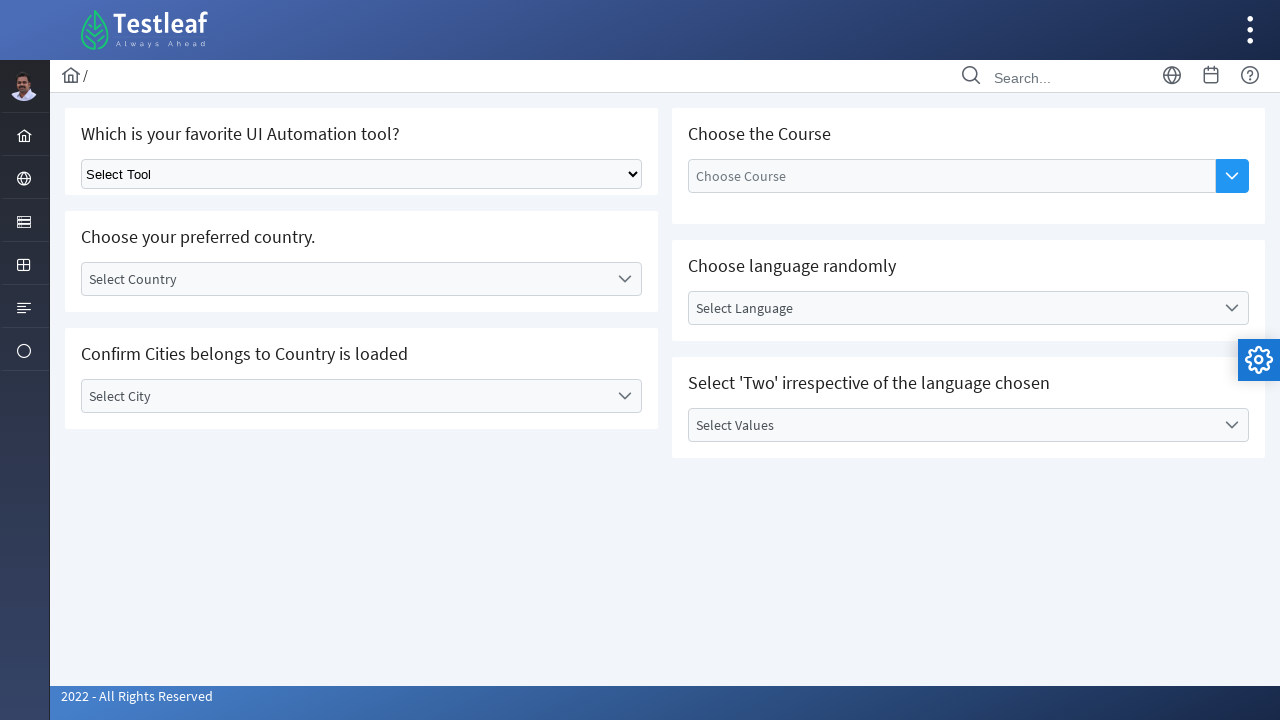

Selected 'Cypress' option from the dropdown on select.ui-selectonemenu
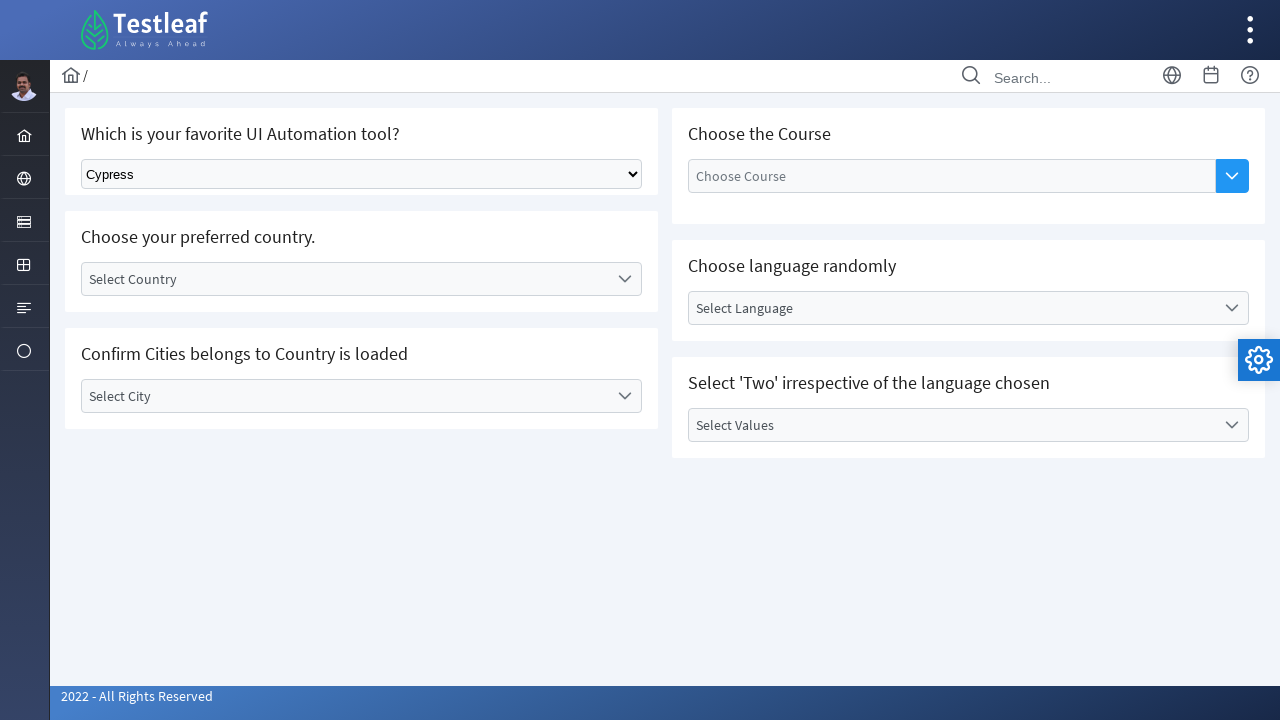

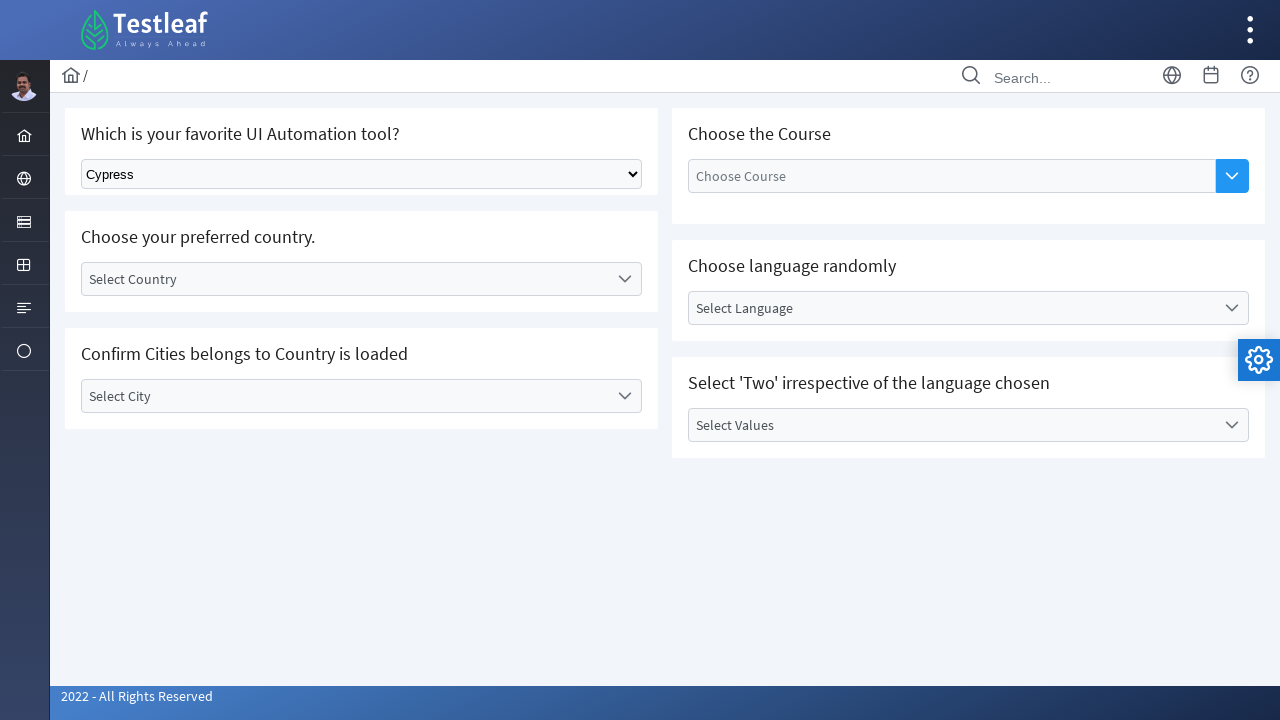